Tests the user registration flow on Cyclos demo site by filling out the registration form with personal details (name, login name, email, website, gender) and password fields across multiple steps.

Starting URL: https://demo.cyclos.org/ui/home

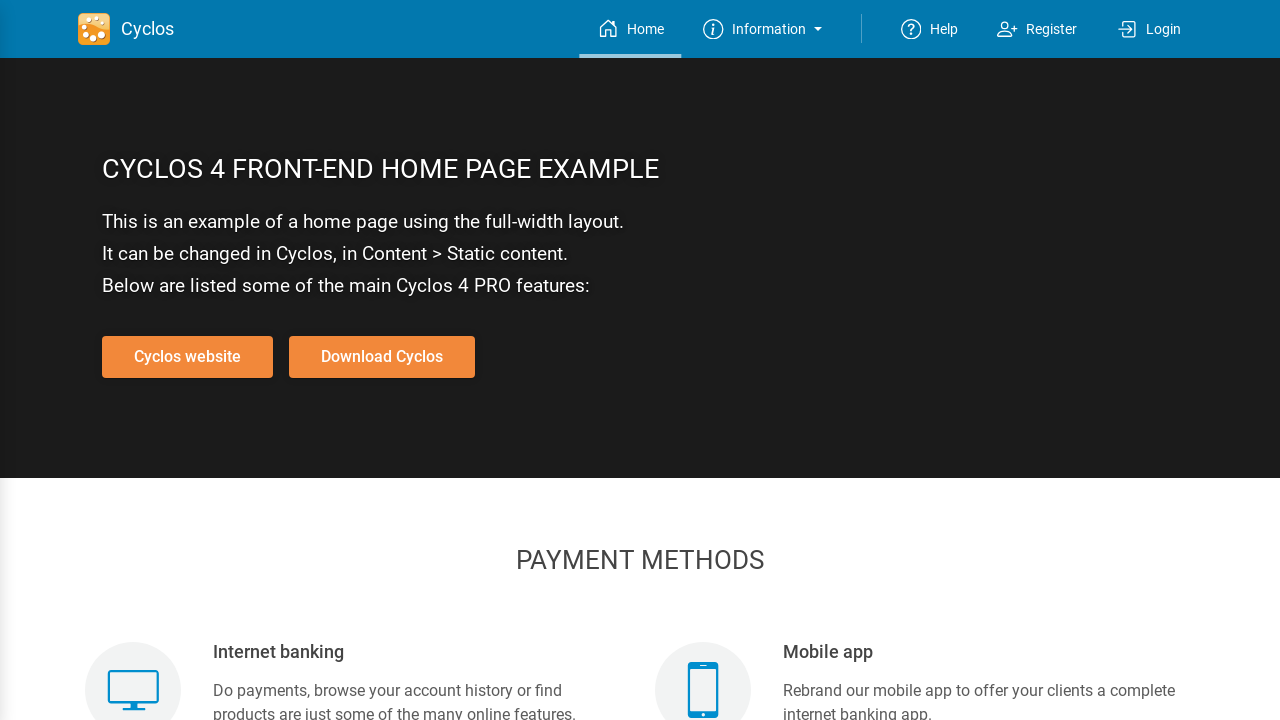

Clicked the Register button at (1052, 29) on xpath=//div[text()=' Register ']
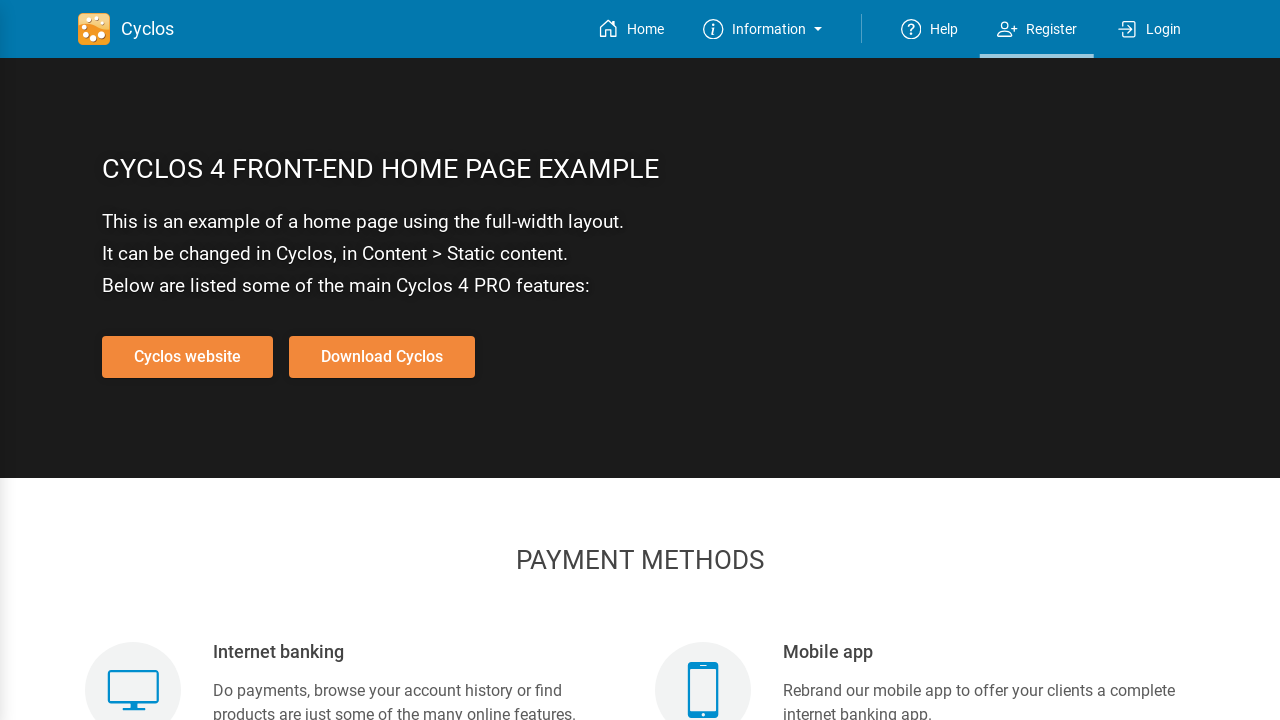

Registration form loaded and name field appeared
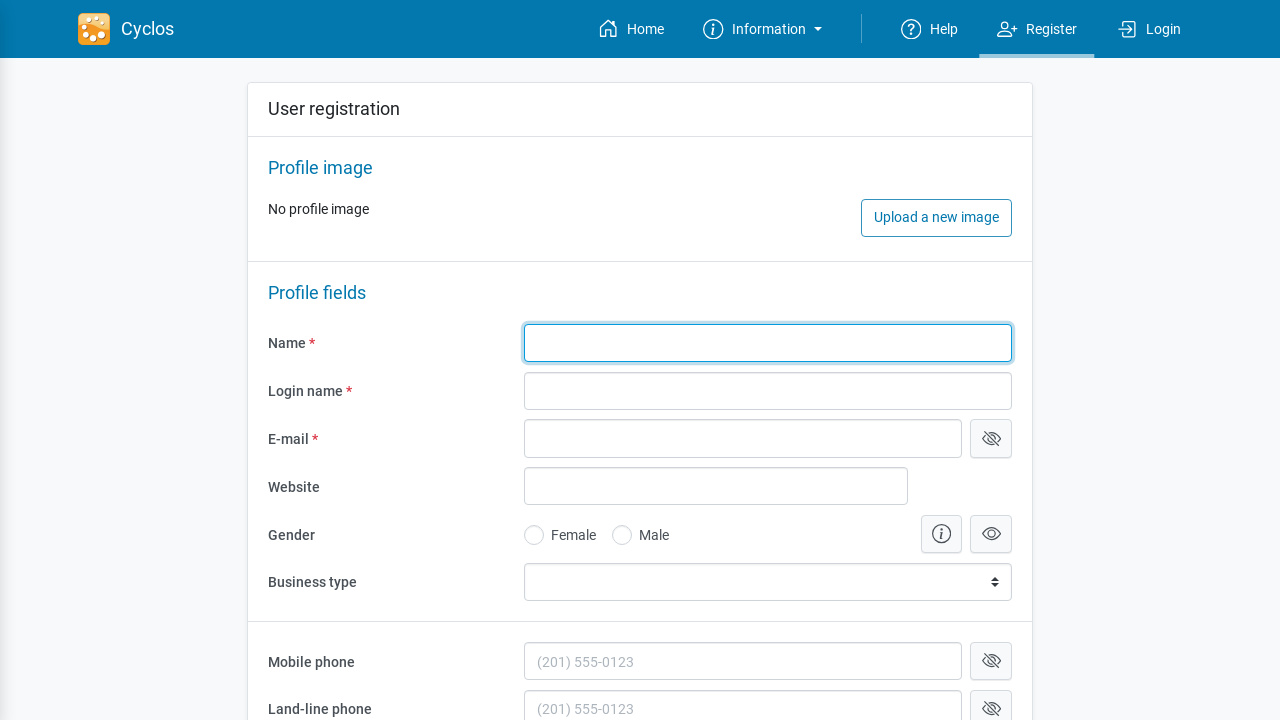

Clicked on the name field at (768, 343) on xpath=//div[@class='flex-grow-1']//div//input[@id='id_1']
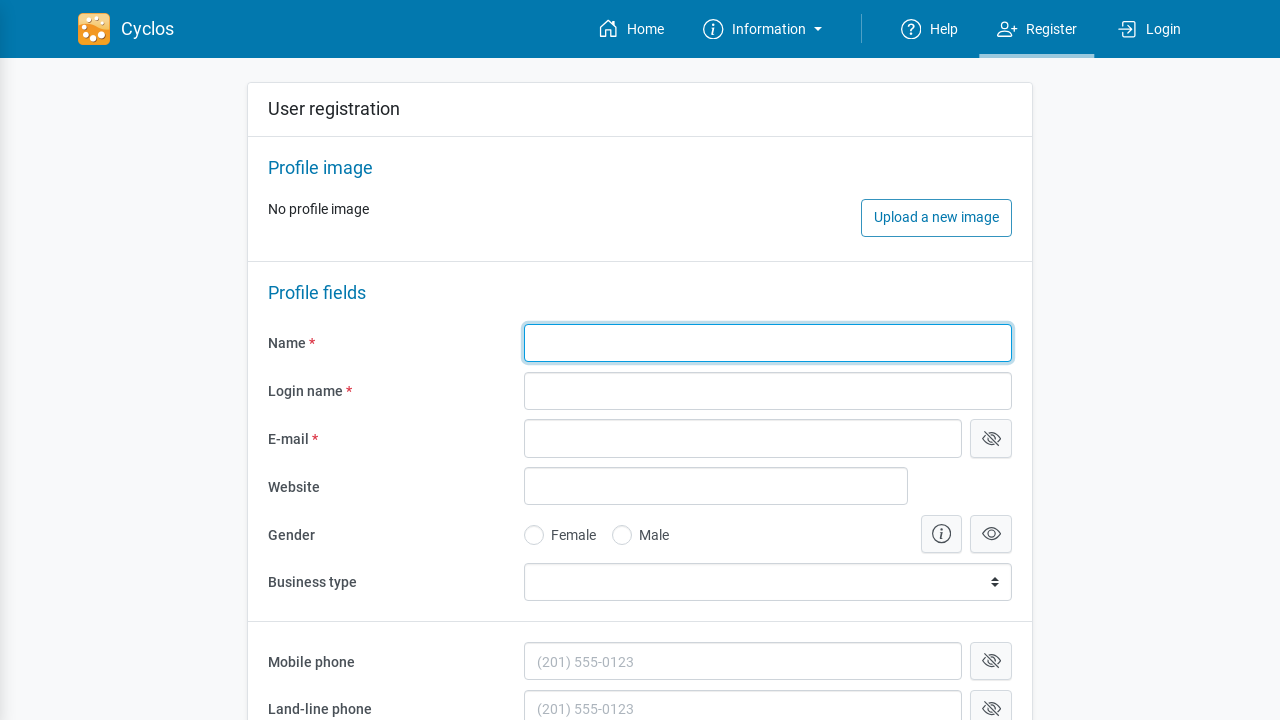

Filled name field with 'Marcus' on //div[@class='flex-grow-1']//div//input[@id='id_1']
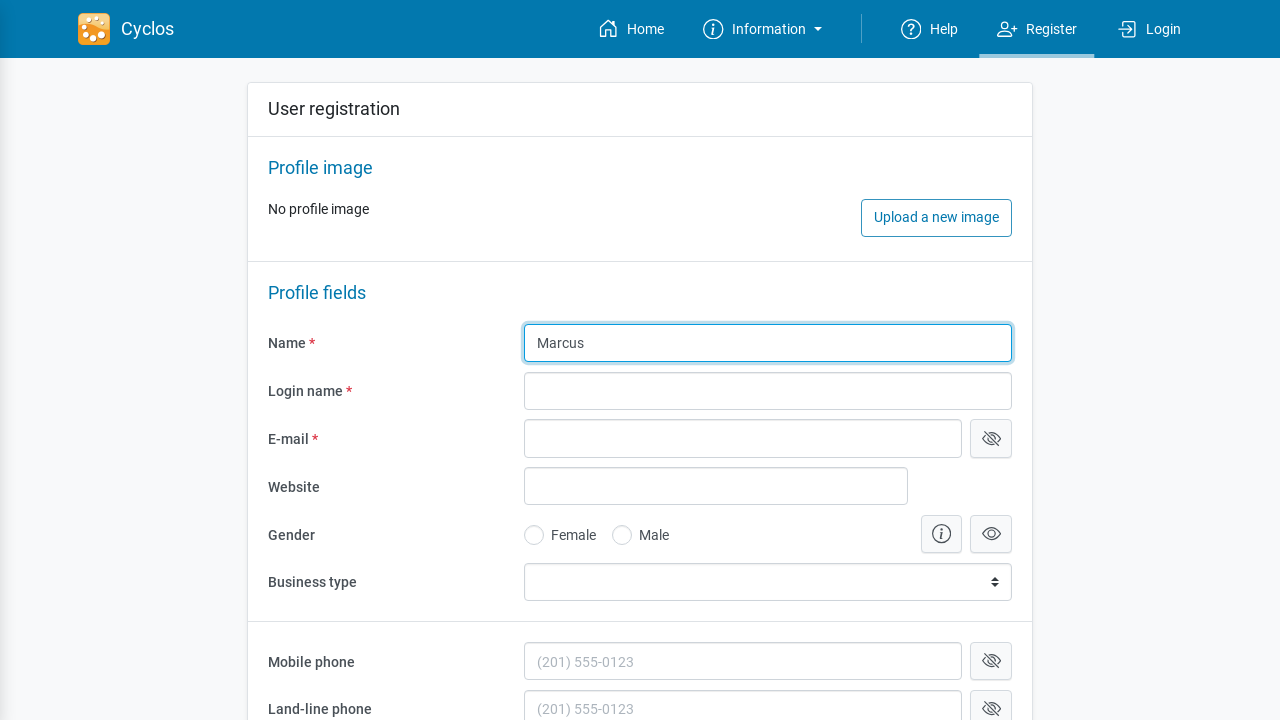

Filled login name field with 'marcustest2024' on (//input[@class='form-control w-100 ng-untouched ng-pristine ng-invalid'])[1]
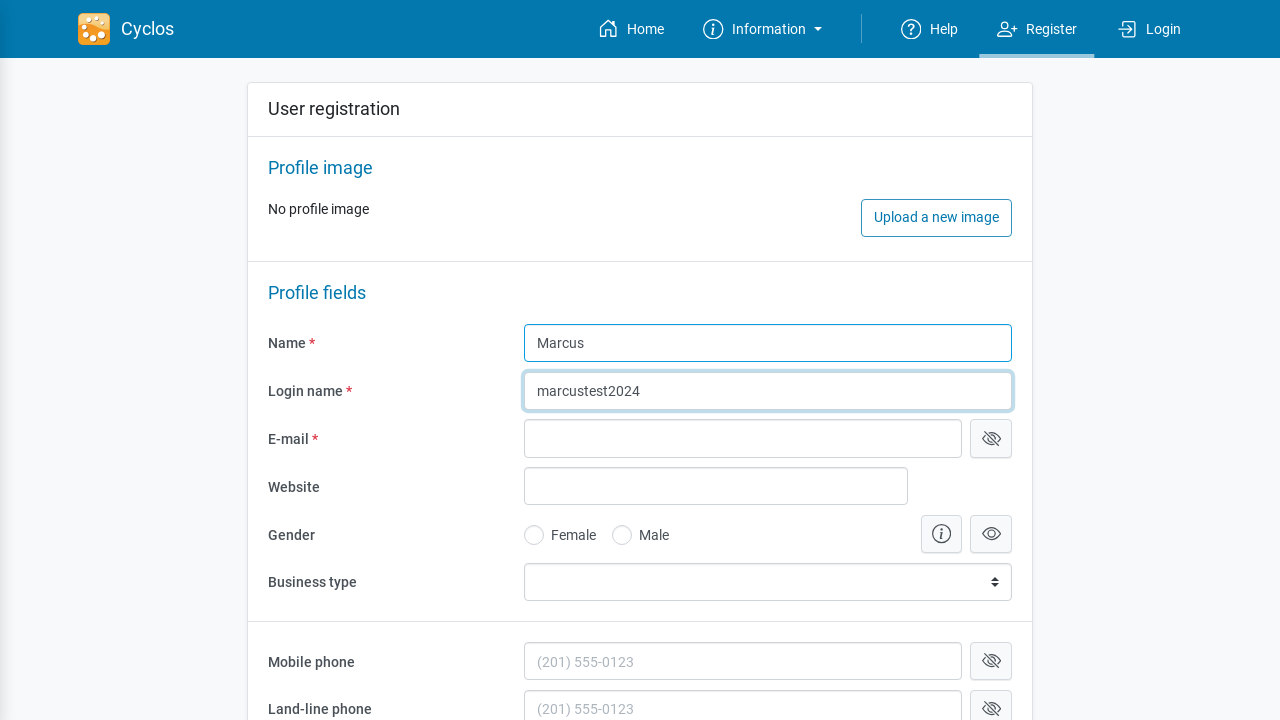

Filled email field with 'marcus.test@example.com' on //div[@class='label-value-container']//div//input[@id='id_3']
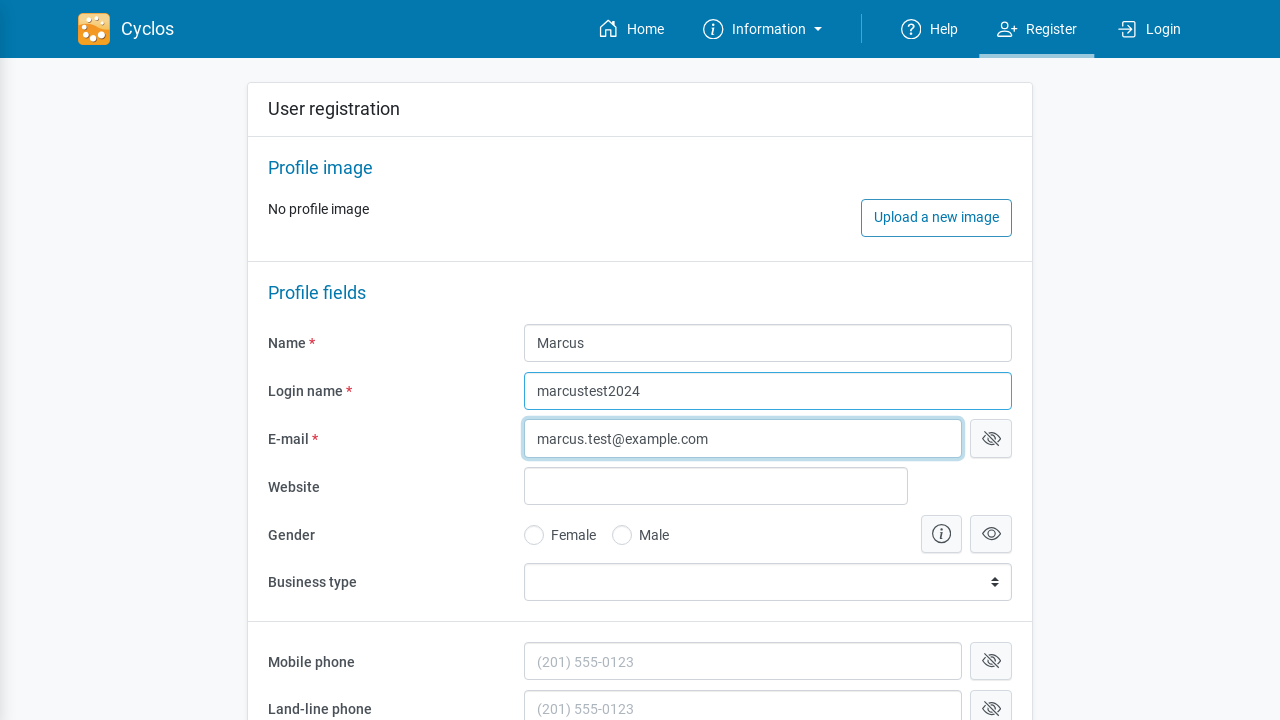

Filled website field with 'www.marcustest.com' on input[name='website']
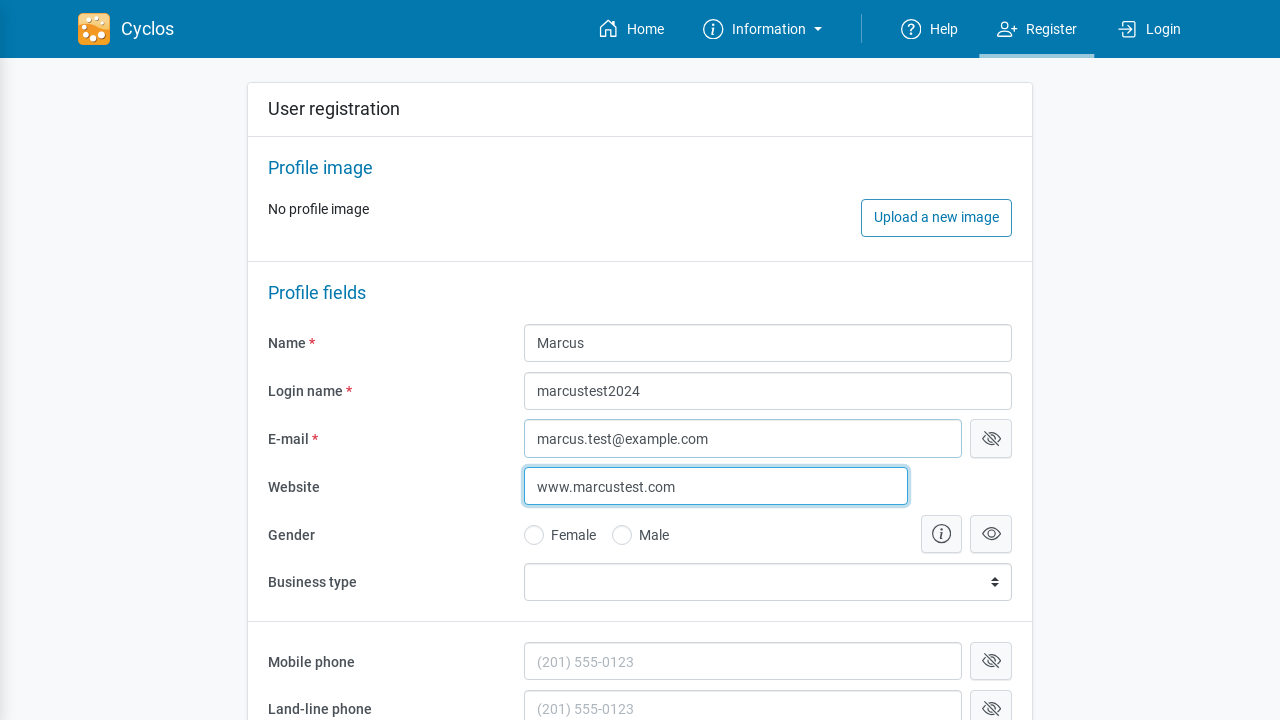

Selected Male gender option at (653, 535) on xpath=//label[text()=' Male ']
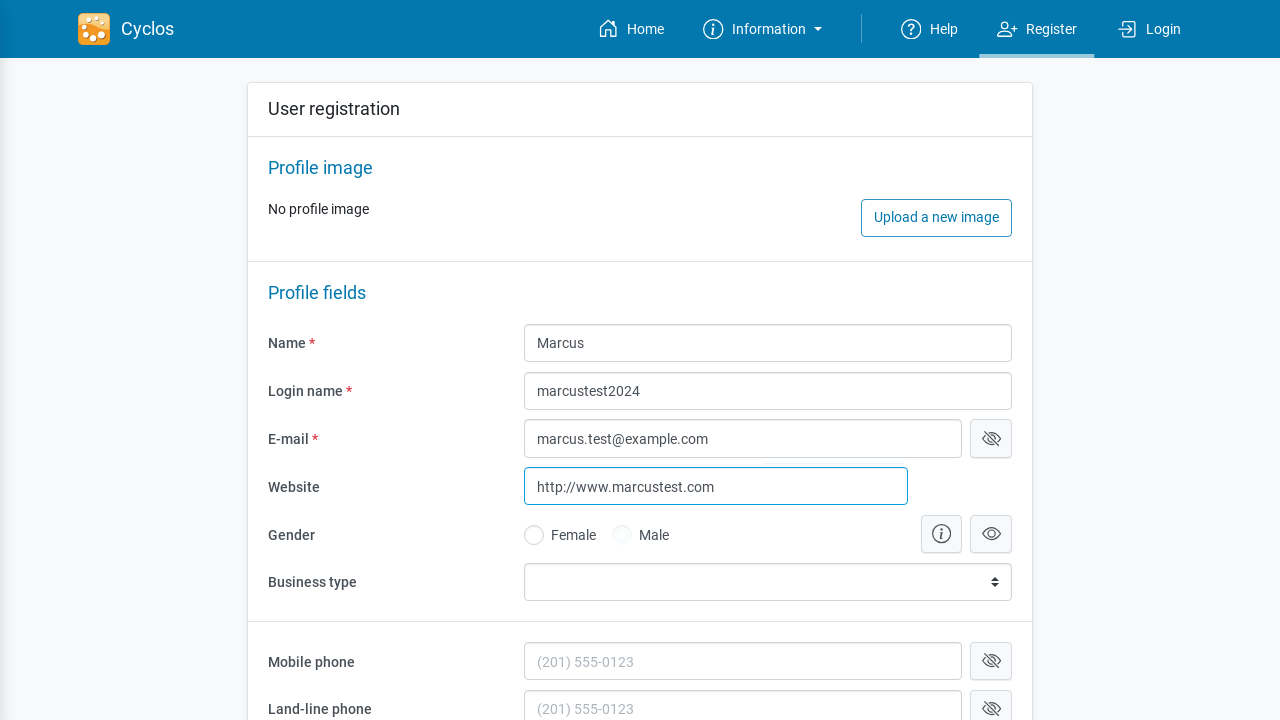

Clicked Next button to proceed to password fields at (932, 664) on xpath=//span[text()='Next']
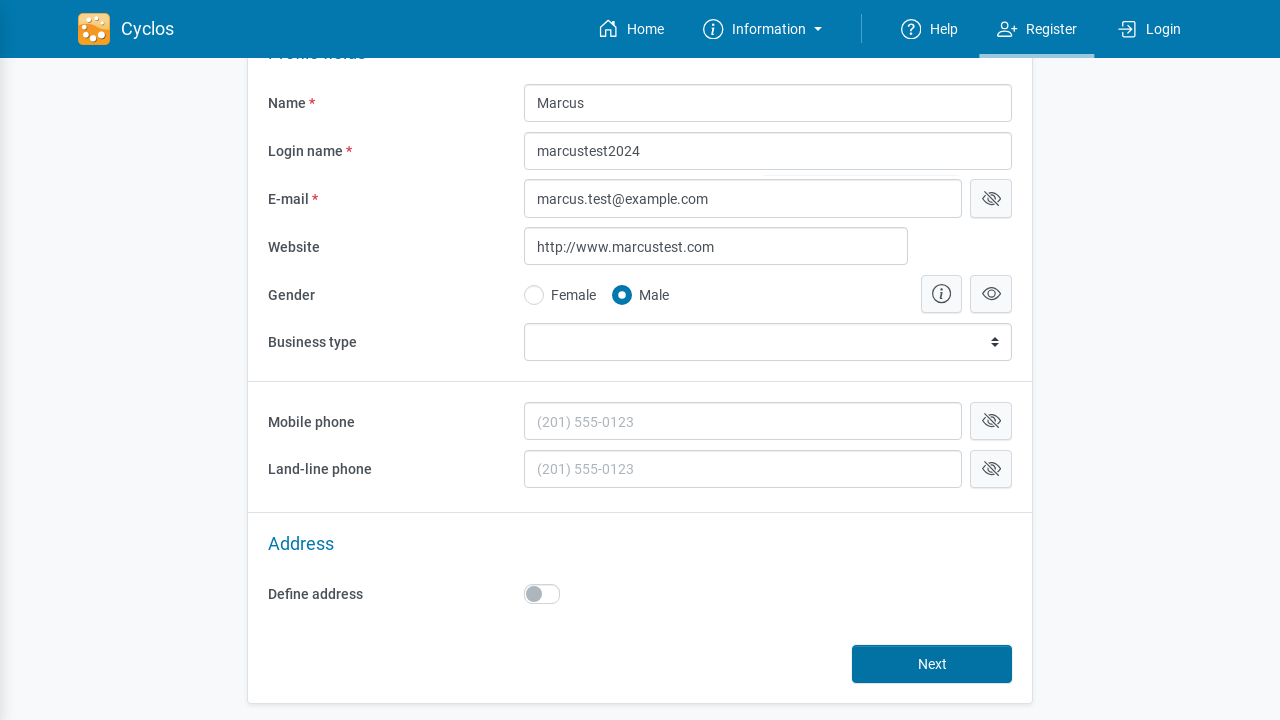

Password fields loaded
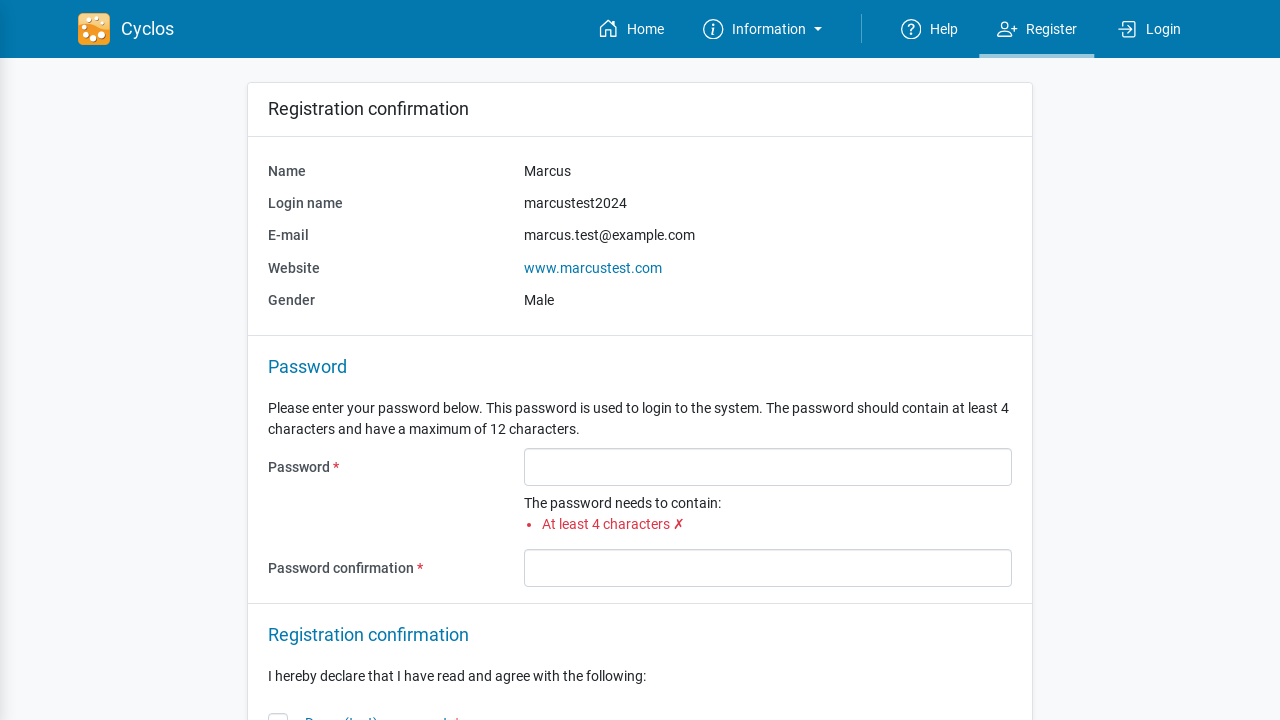

Clicked on the password field at (768, 467) on xpath=//div[@class='label-value-container']//div//input[@id='id_7']
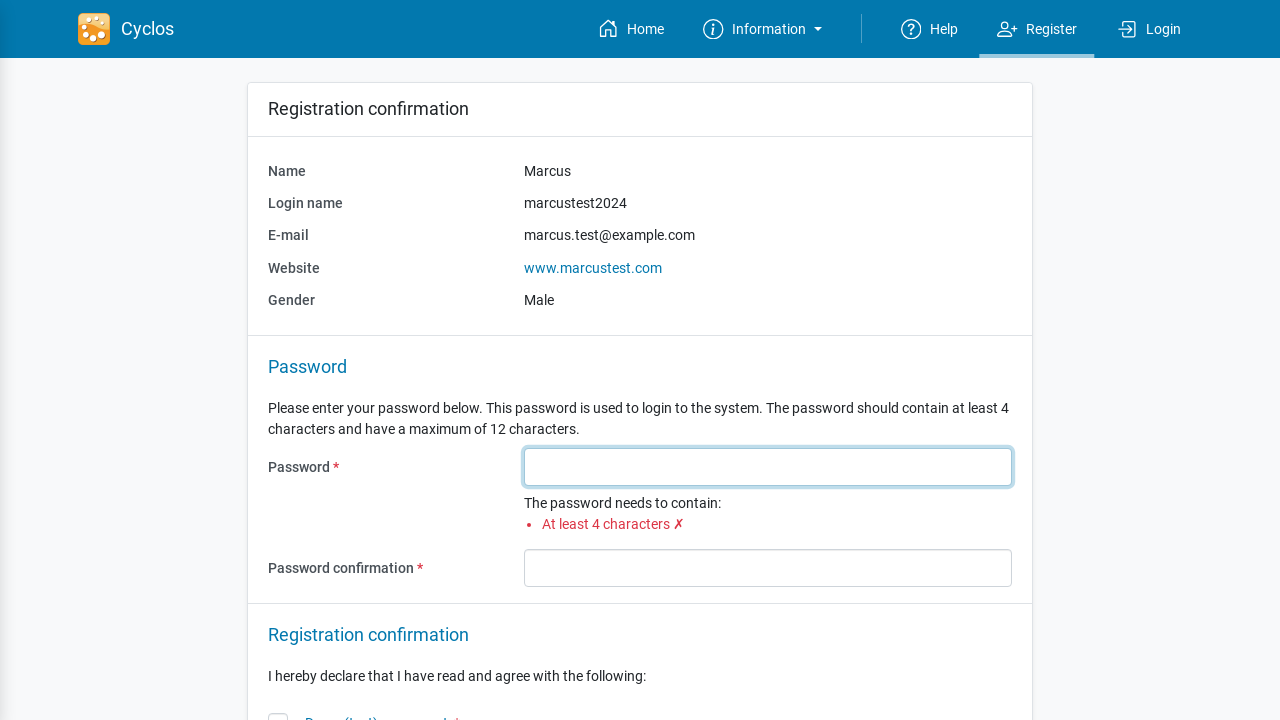

Filled password field with 'TestPass@5678' on //div[@class='label-value-container']//div//input[@id='id_7']
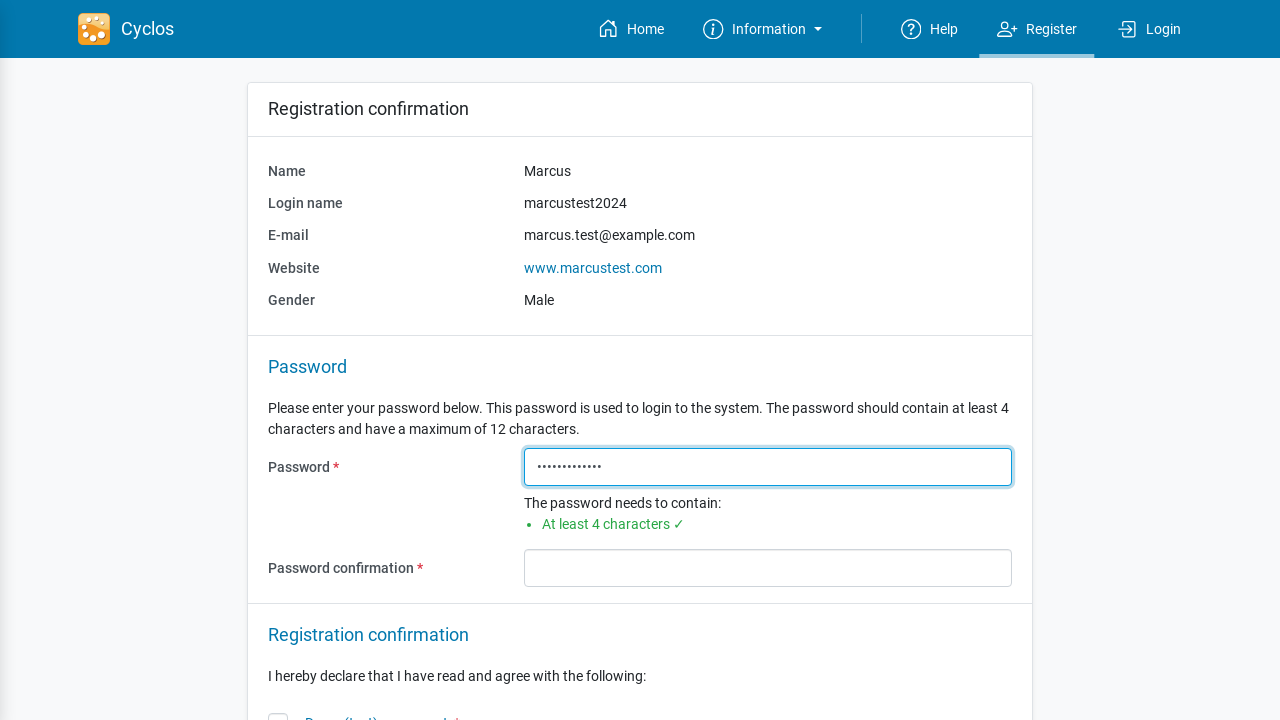

Clicked on the confirm password field at (768, 568) on xpath=//div[@class='label-value-container']//div//input[@id='id_8']
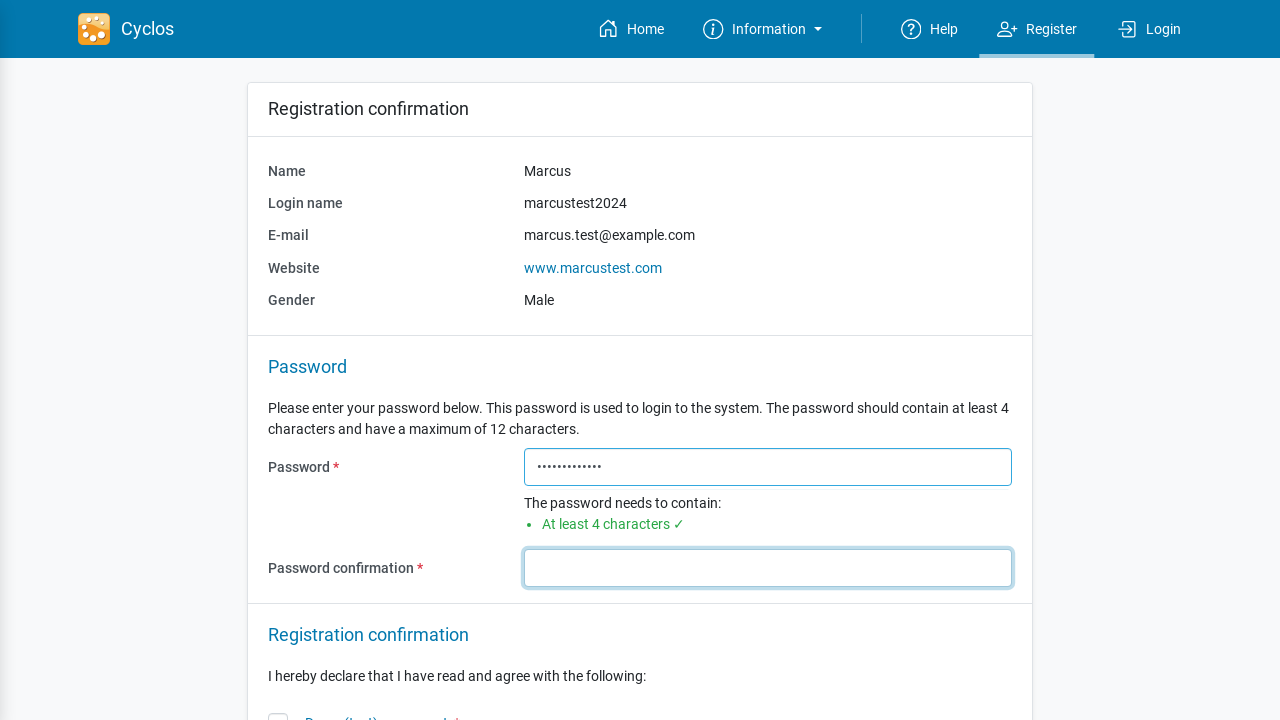

Filled confirm password field with 'TestPass@5678' on //div[@class='label-value-container']//div//input[@id='id_8']
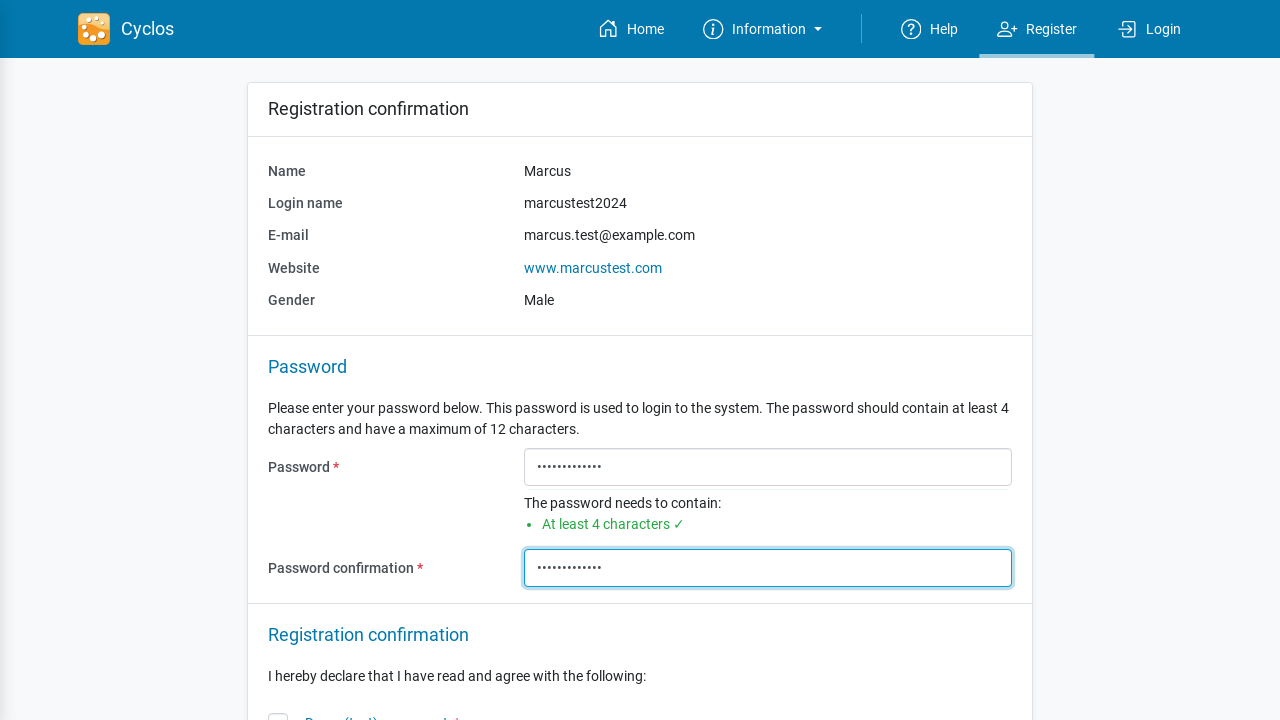

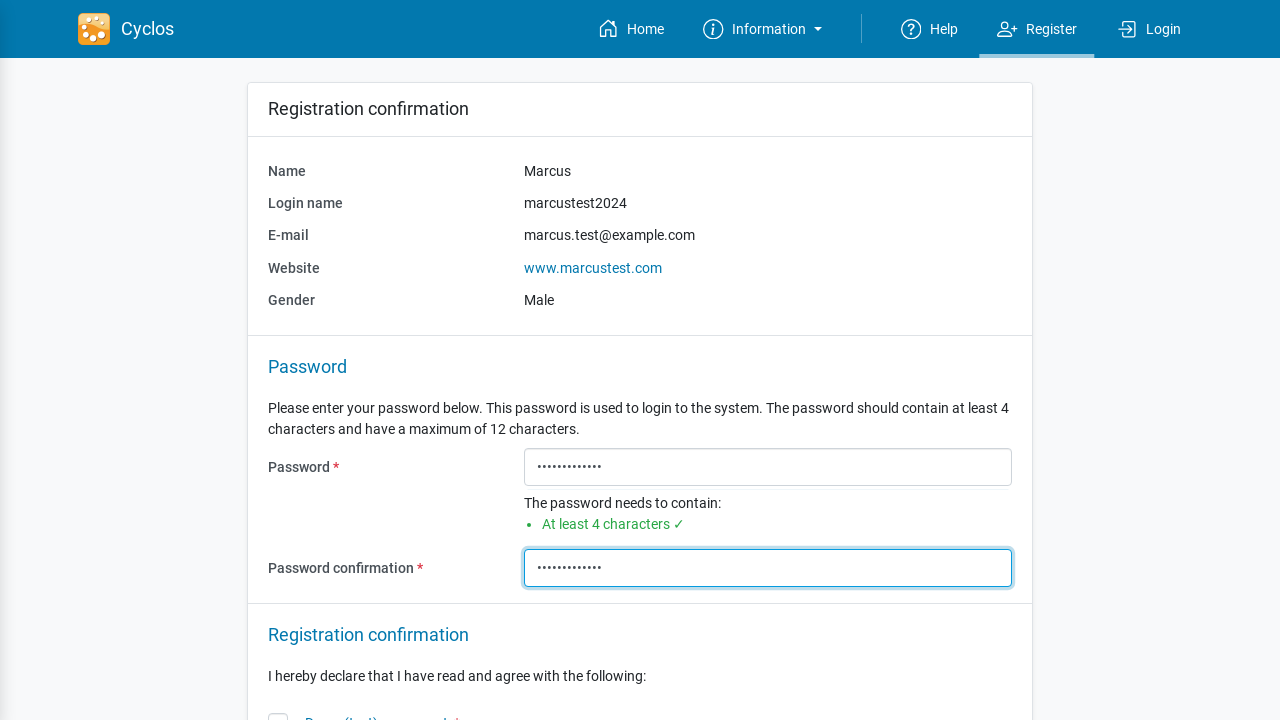